Navigates to an automation practice page and verifies the autocomplete input field exists and can retrieve its text/value attributes

Starting URL: https://www.rahulshettyacademy.com/AutomationPractice/

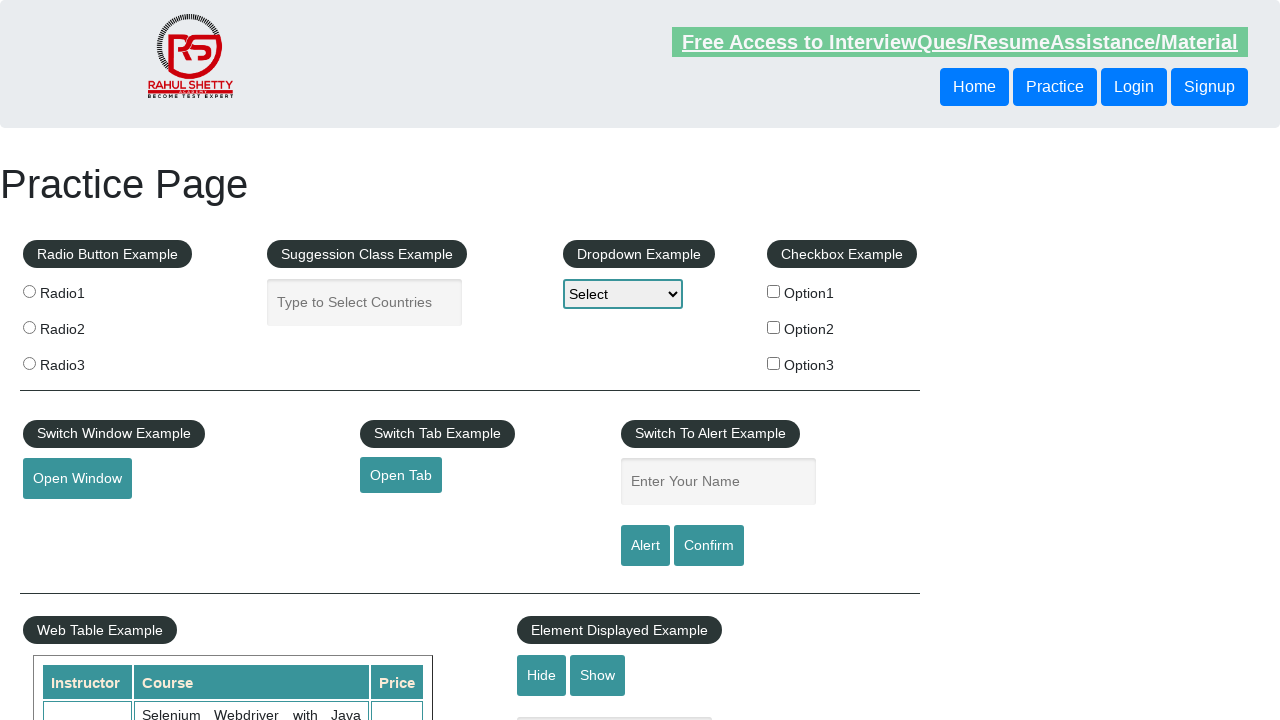

Navigated to automation practice page
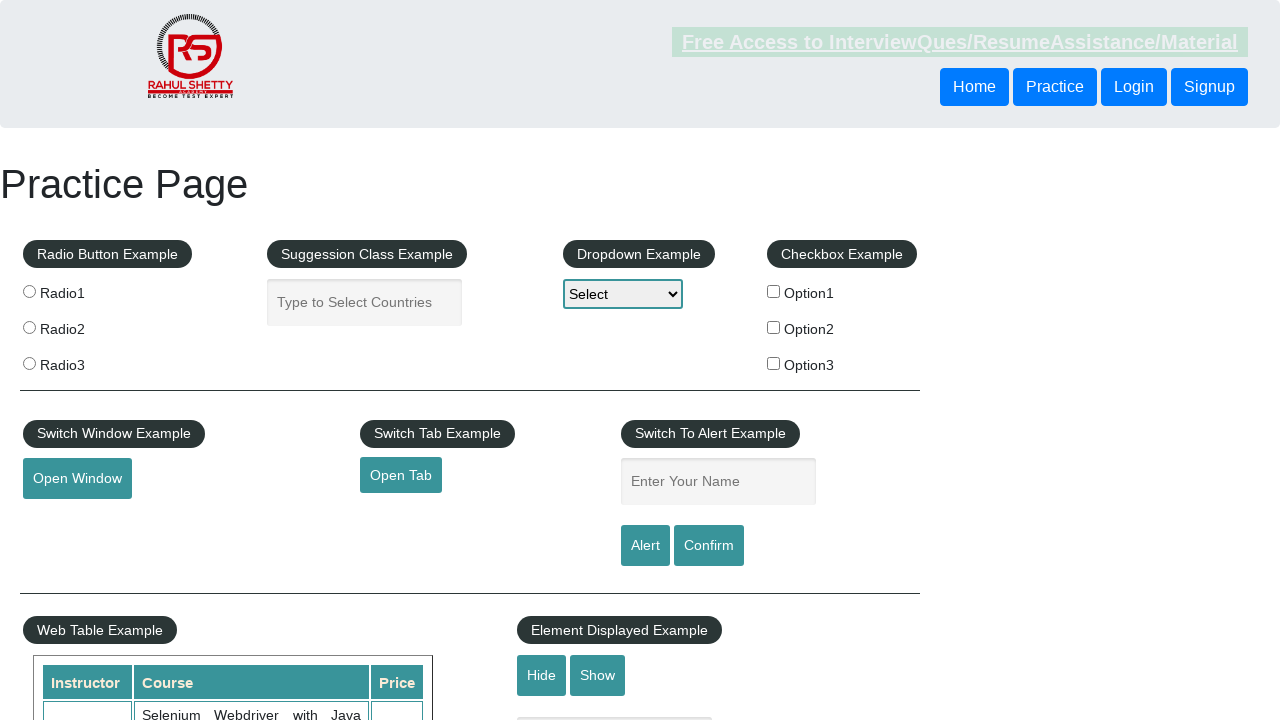

Autocomplete input field is present and ready
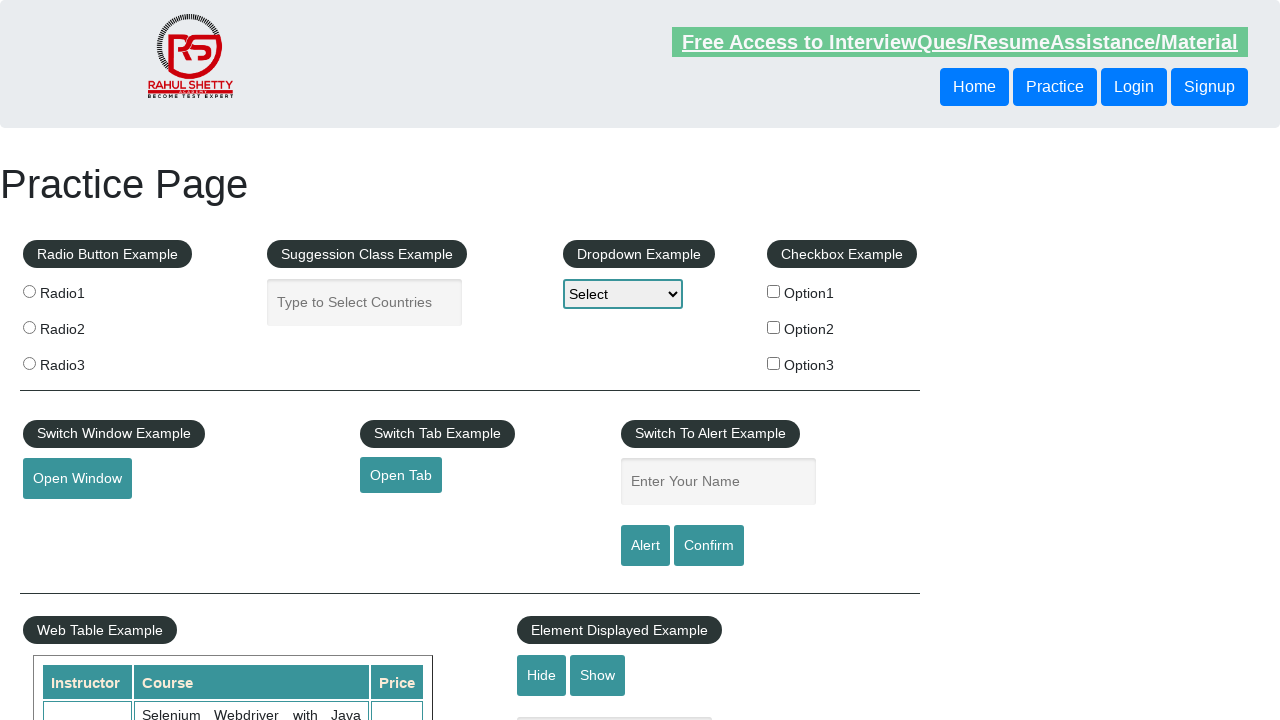

Retrieved text content from autocomplete input field
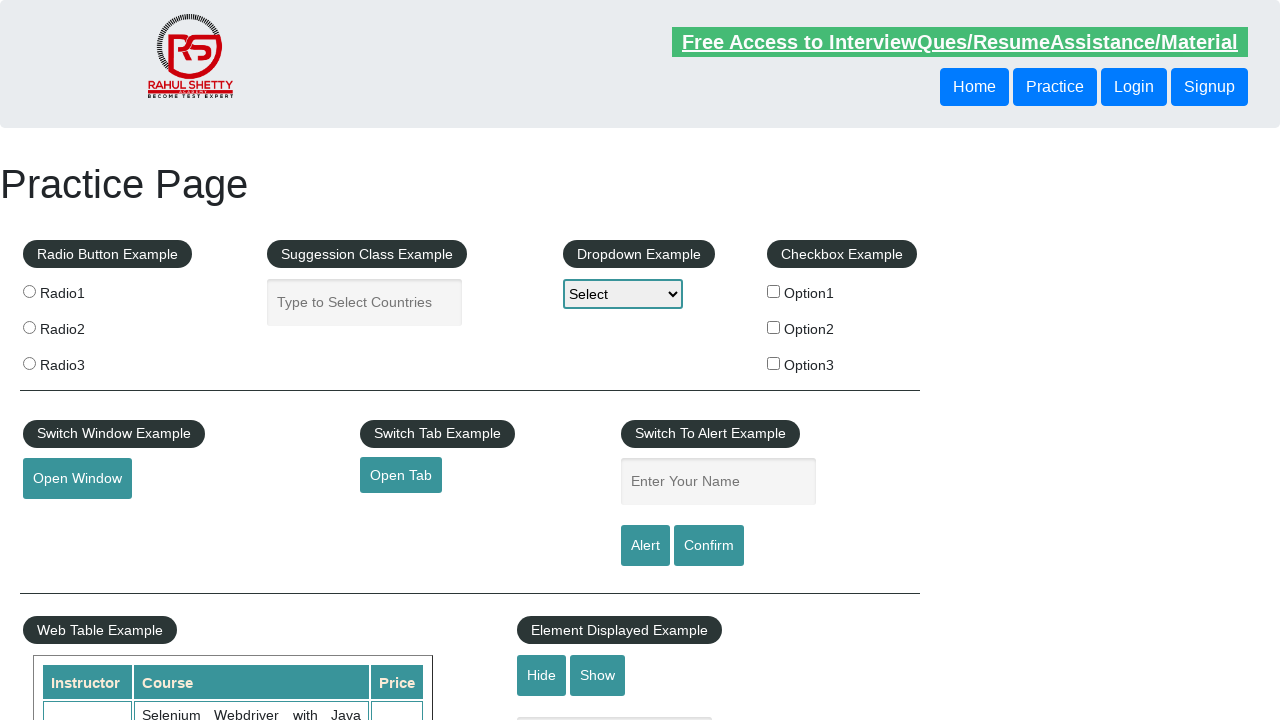

Retrieved value attribute from autocomplete input field
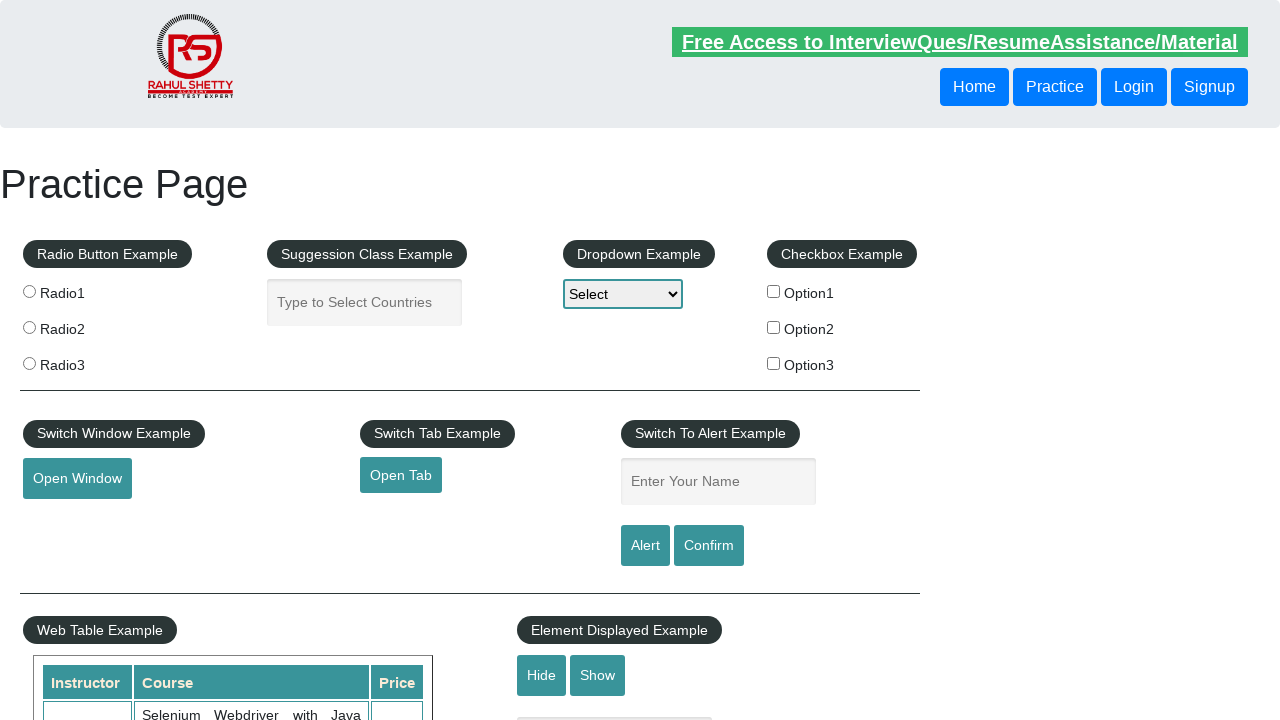

Verified autocomplete input field is visible and interactable
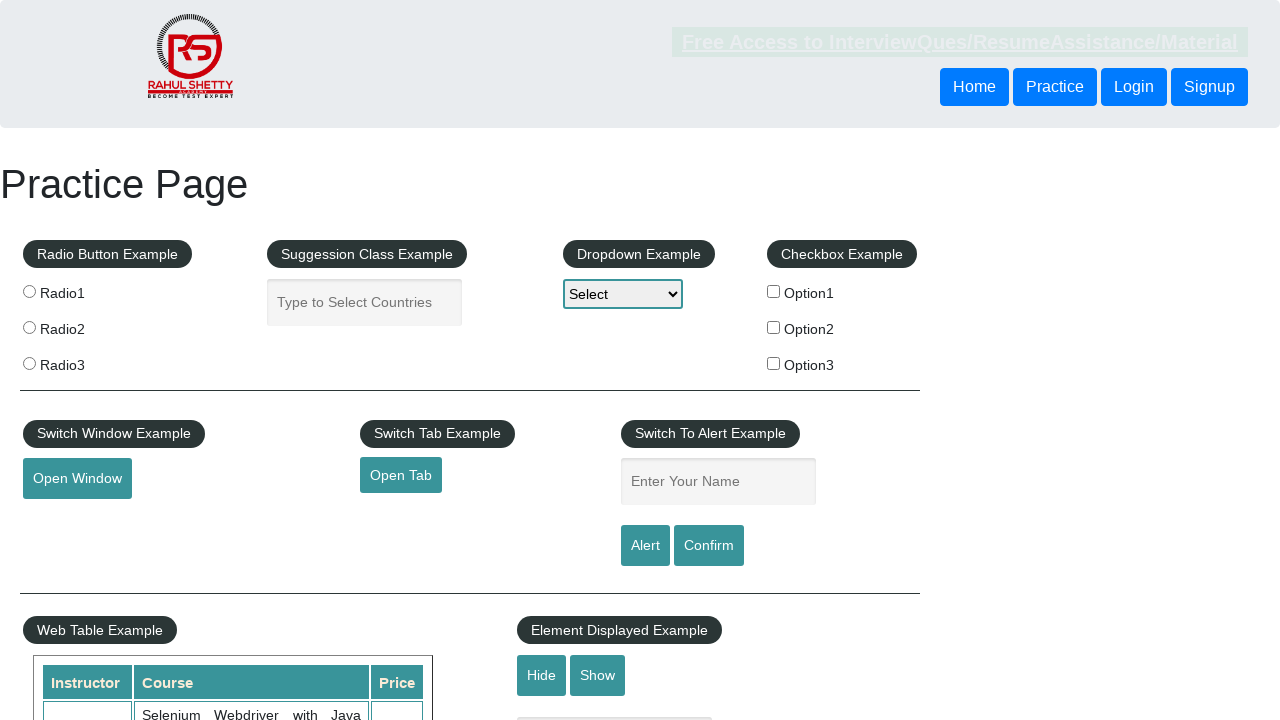

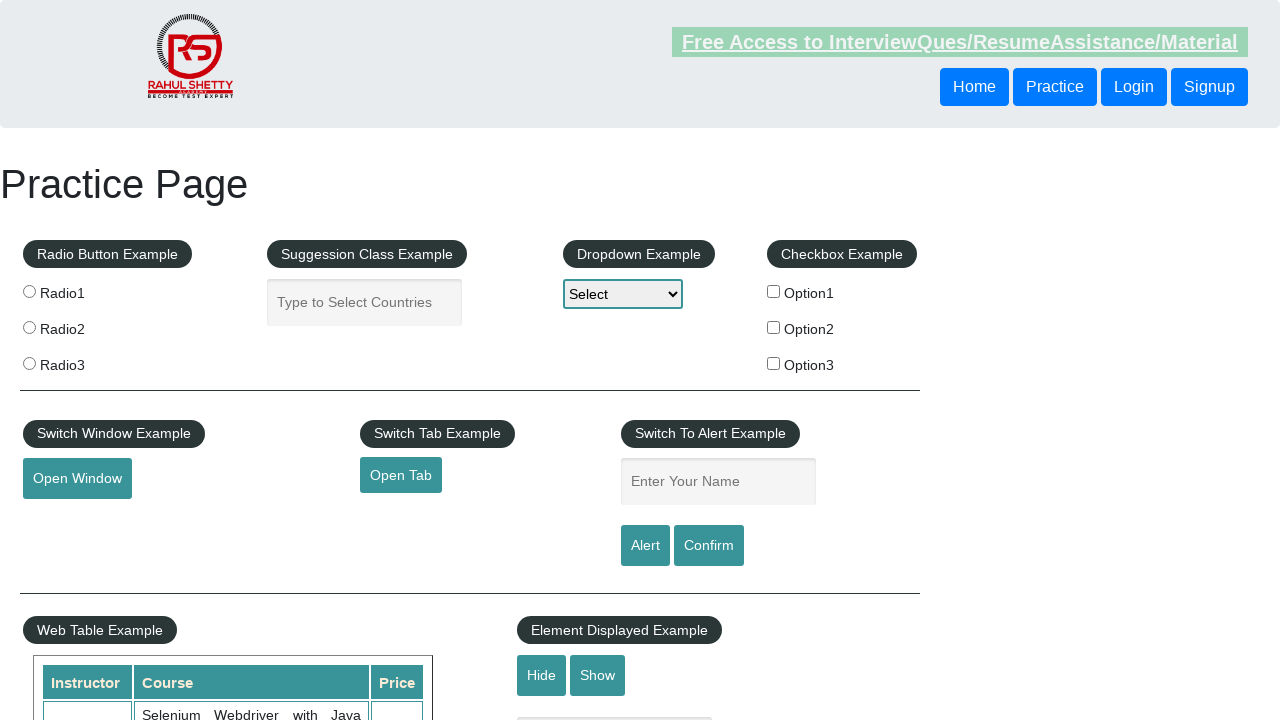